Navigates to a Calley lifetime offer expired page and sets the browser window to a specific dimension (1536x864)

Starting URL: https://www.getcalley.com/calley-lifetime-offer-expired/

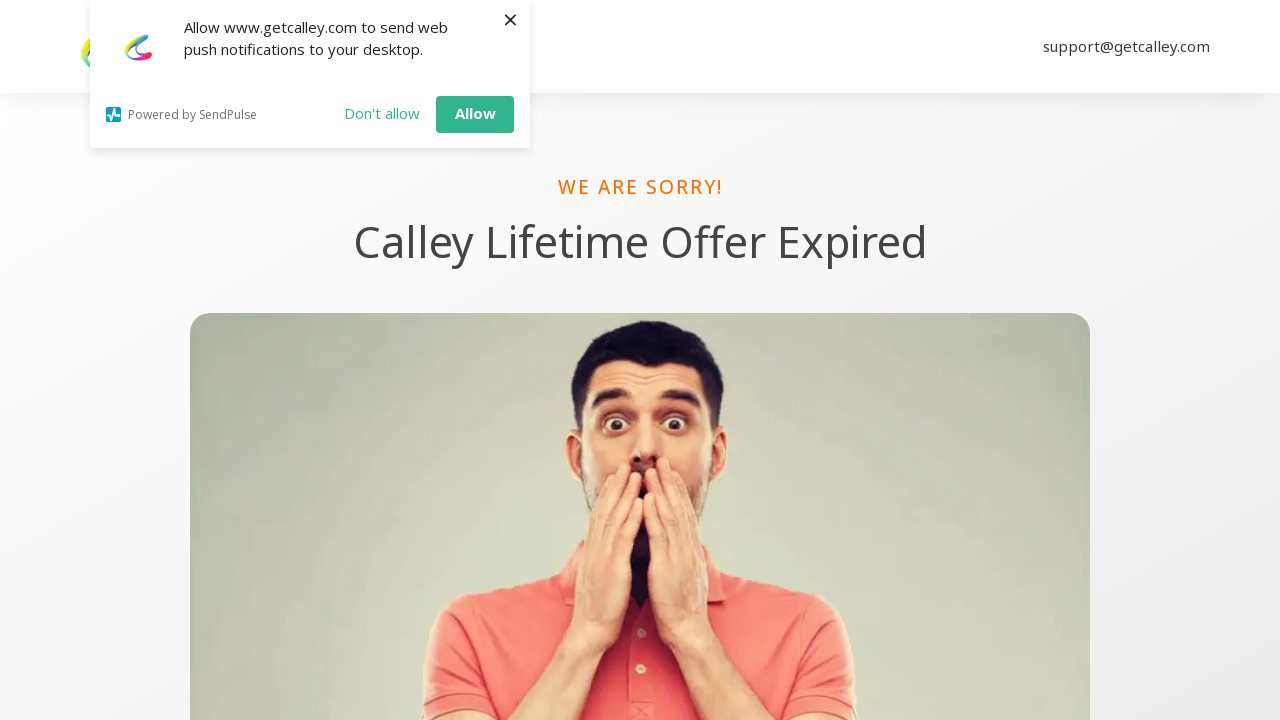

Set browser viewport to 1536x864
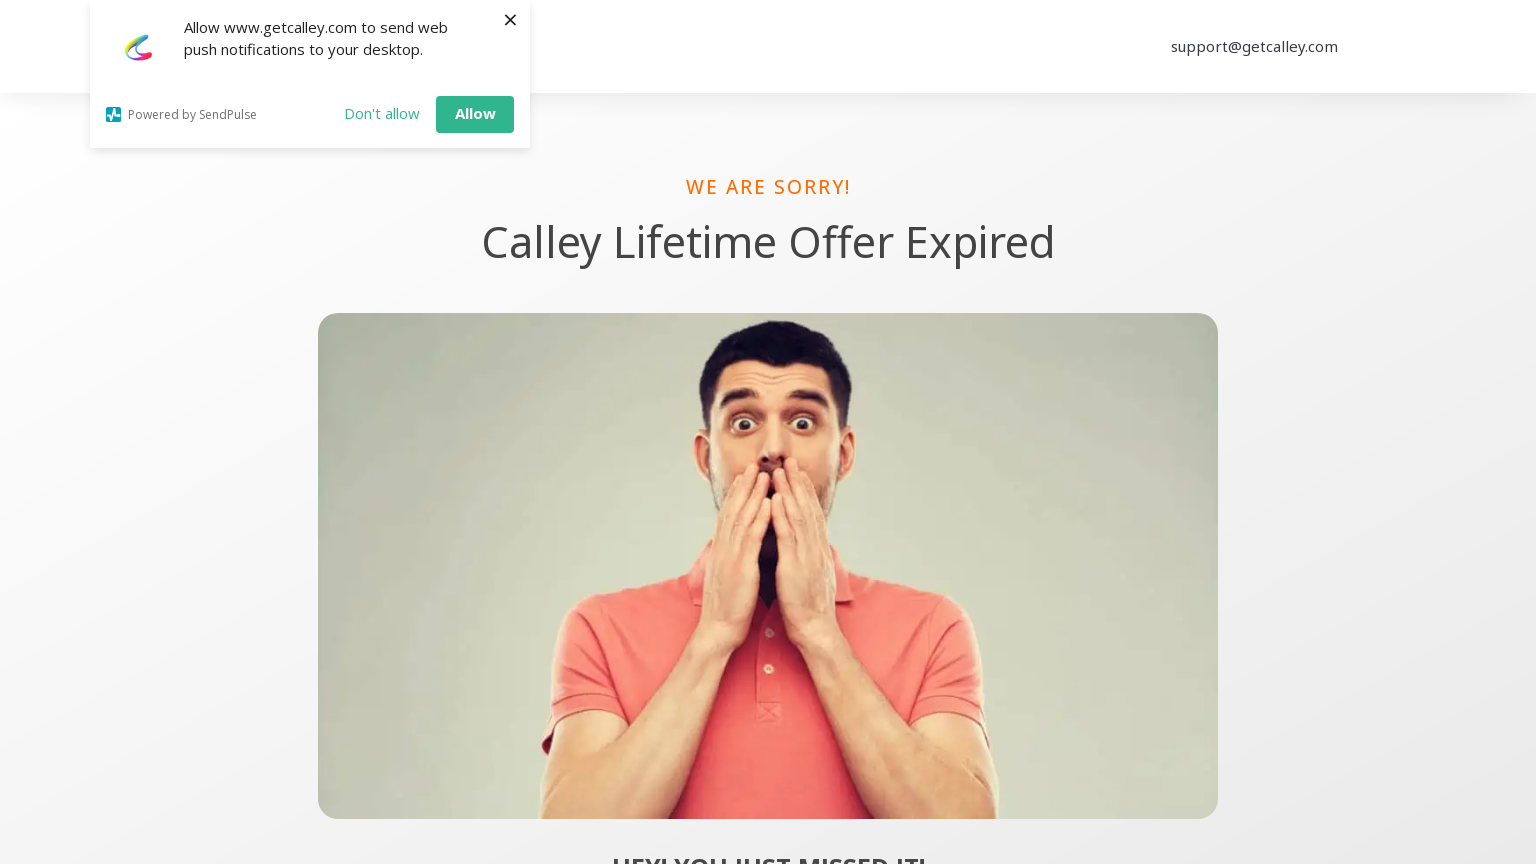

Page content loaded (domcontentloaded)
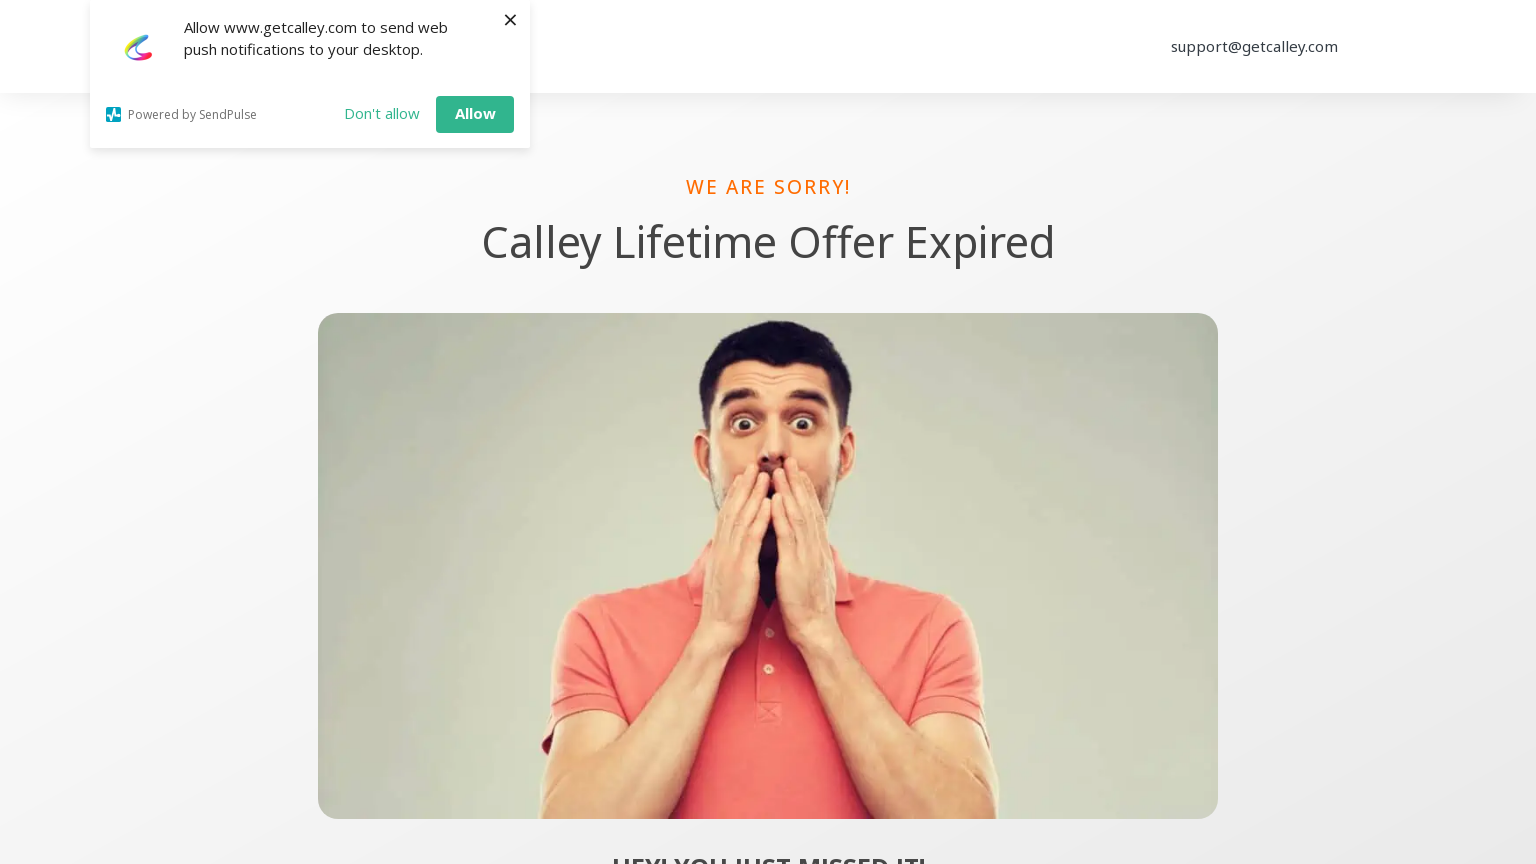

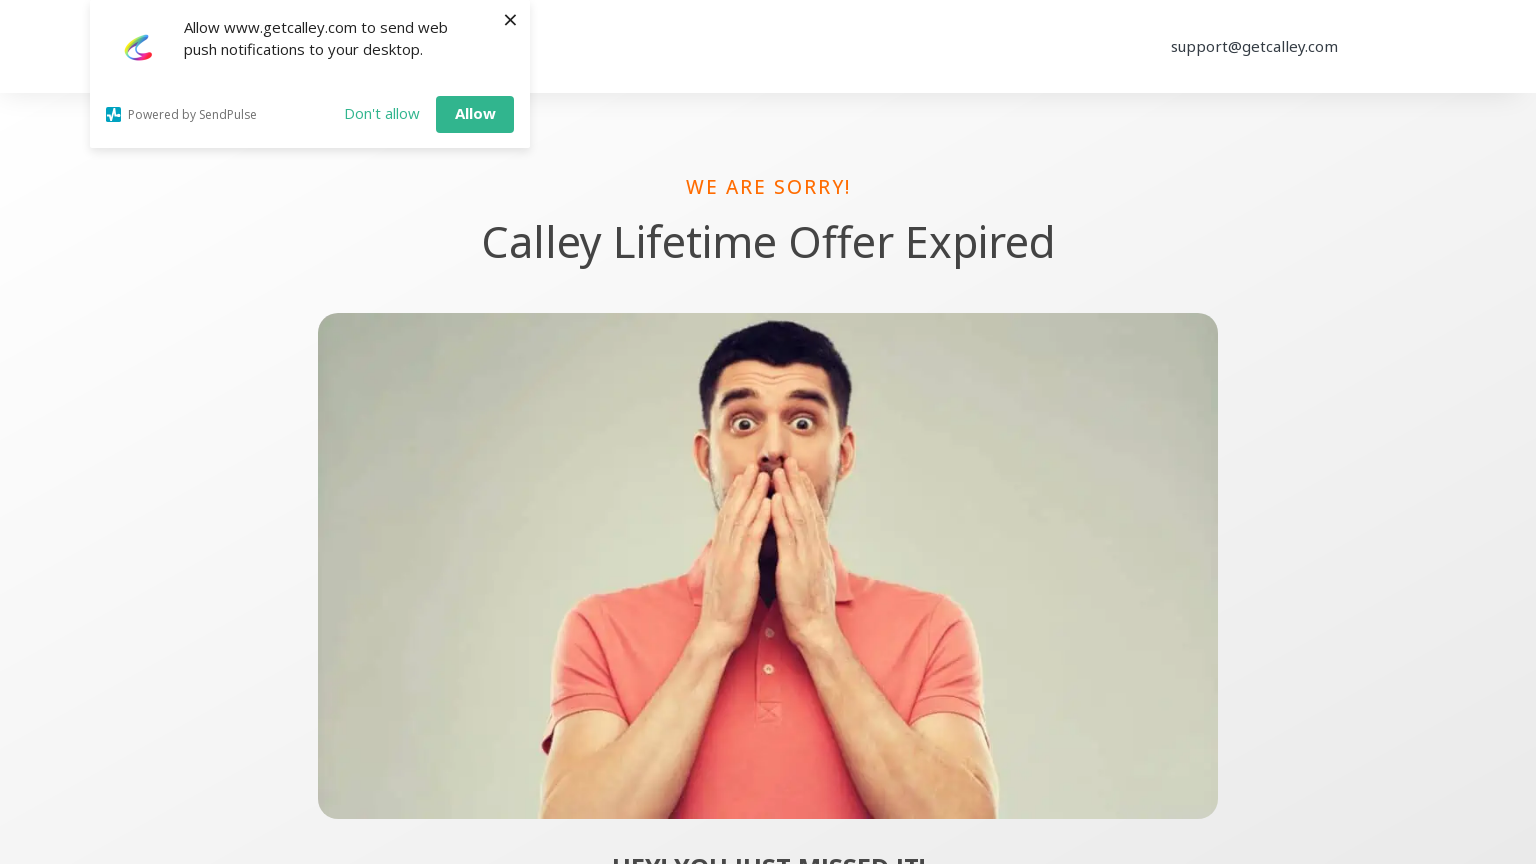